Waits for a price to reach $100, books an item, then solves a math problem and submits the answer

Starting URL: http://suninjuly.github.io/explicit_wait2.html

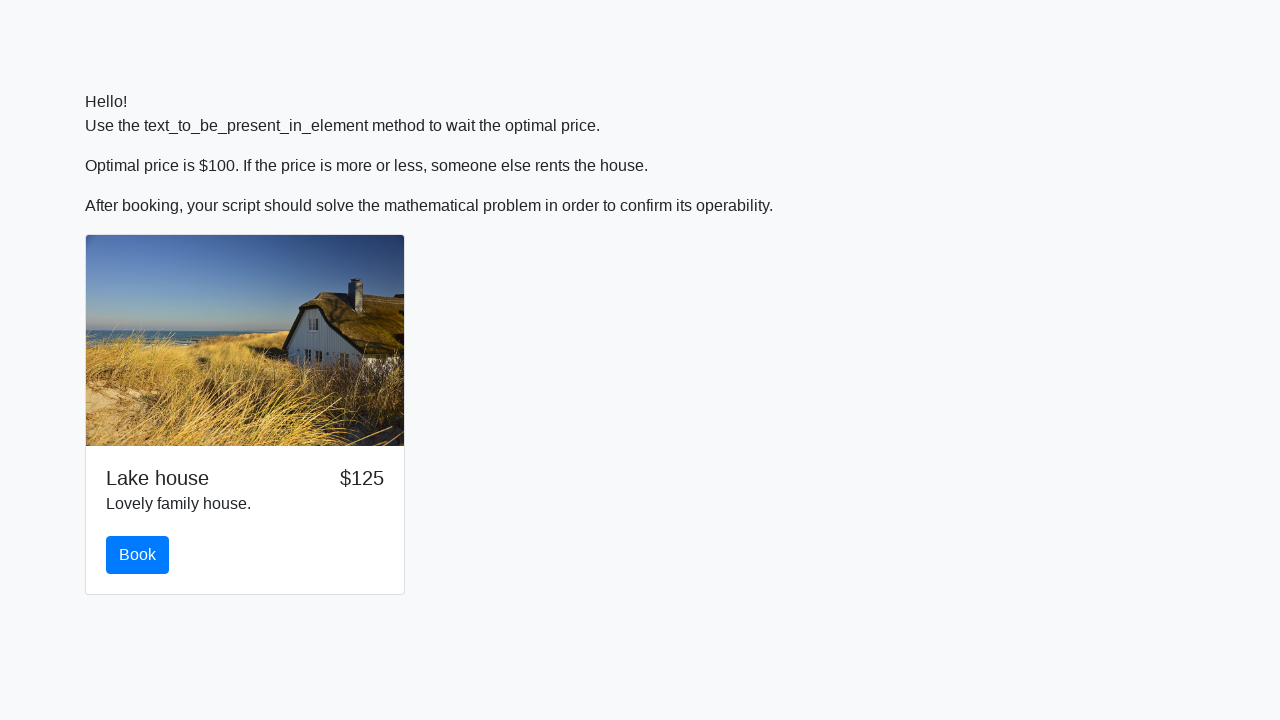

Waited for price to reach $100
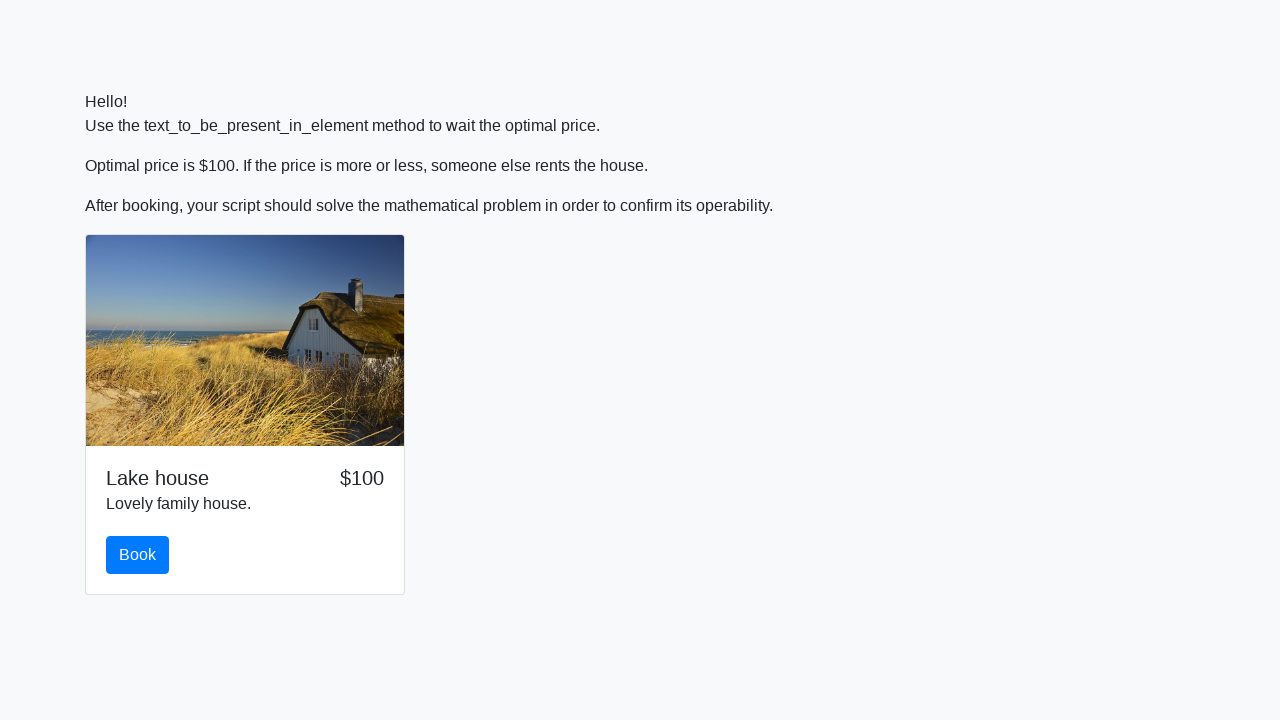

Clicked the book button at (138, 555) on button#book
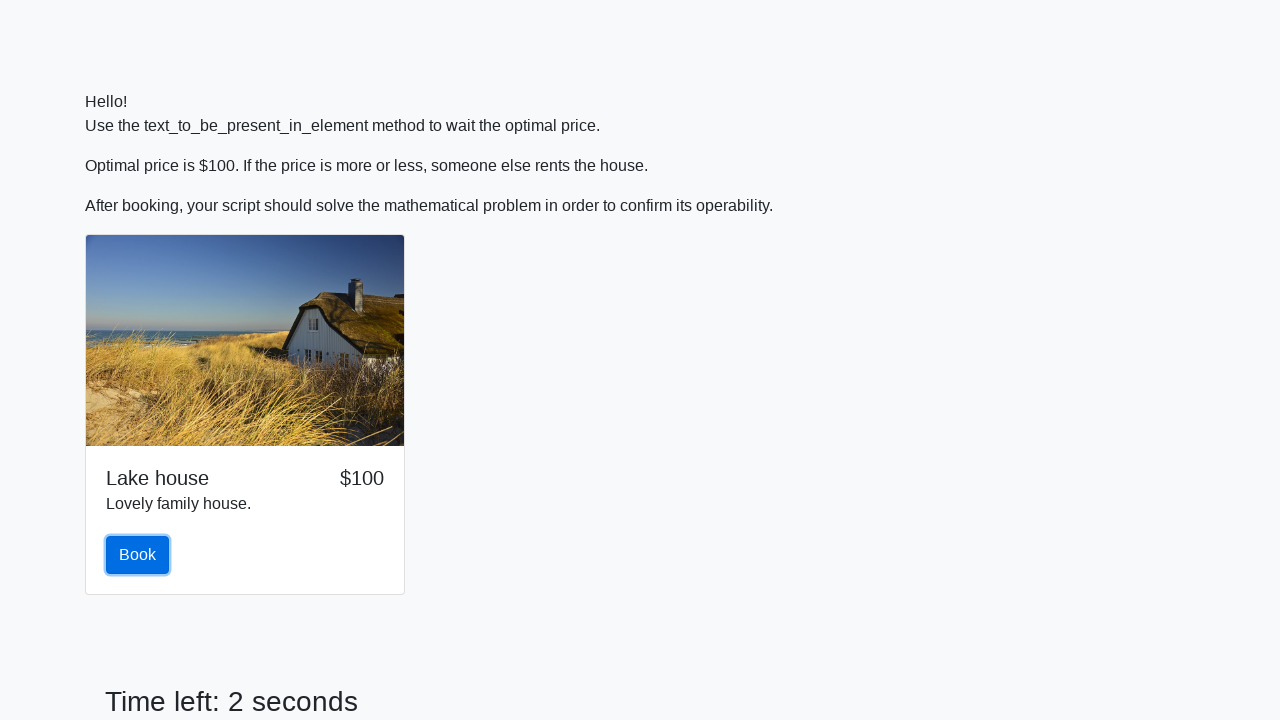

Retrieved the input value for calculation
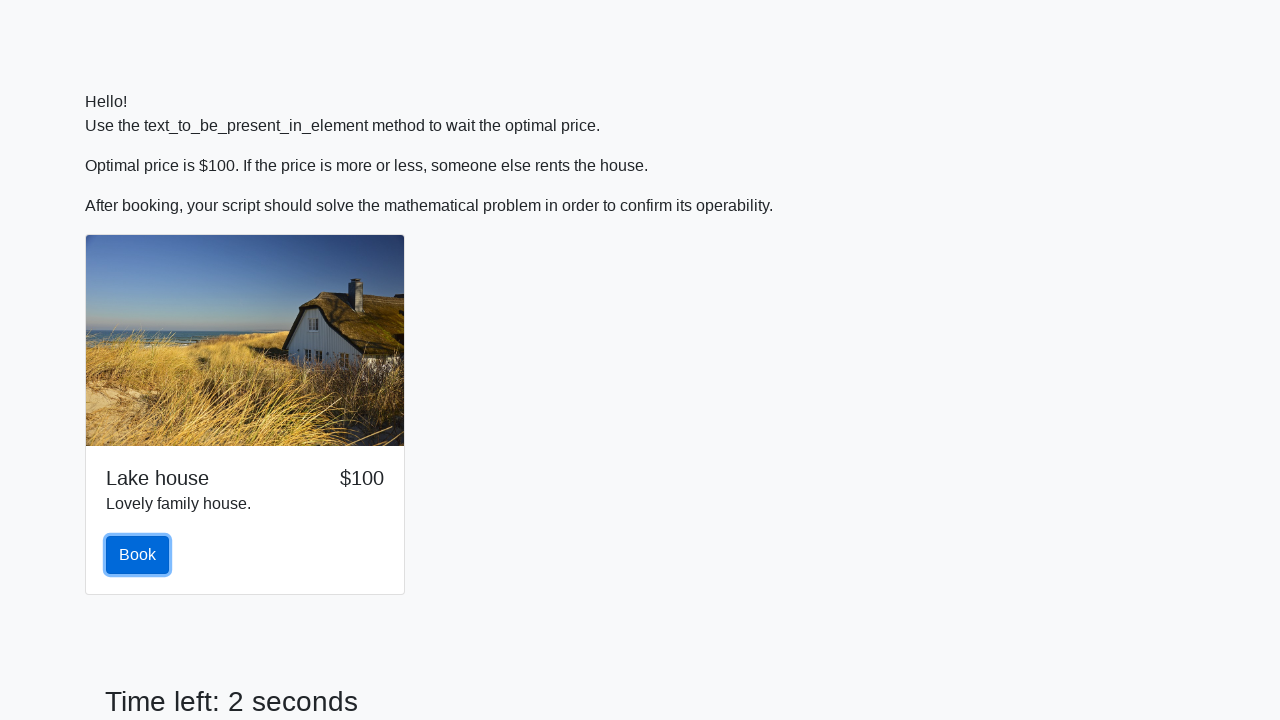

Calculated and filled answer field with result of math formula on #answer
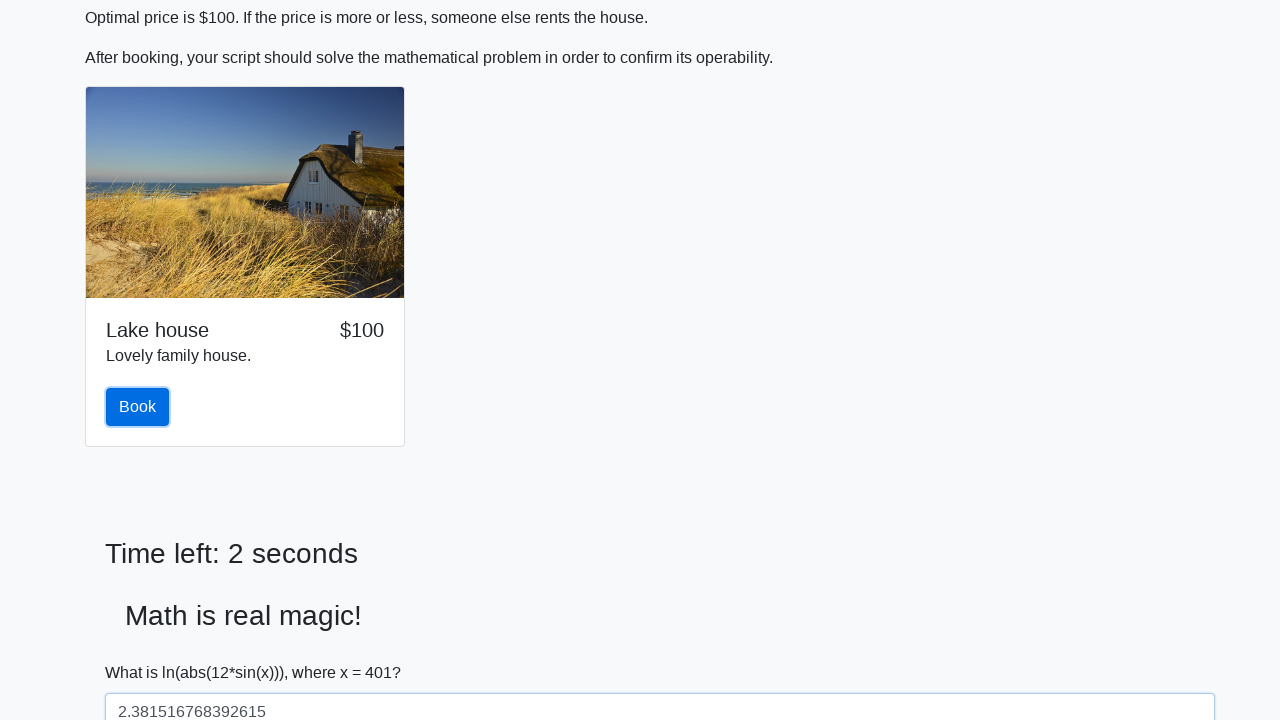

Clicked the solve button to submit the answer at (143, 651) on #solve
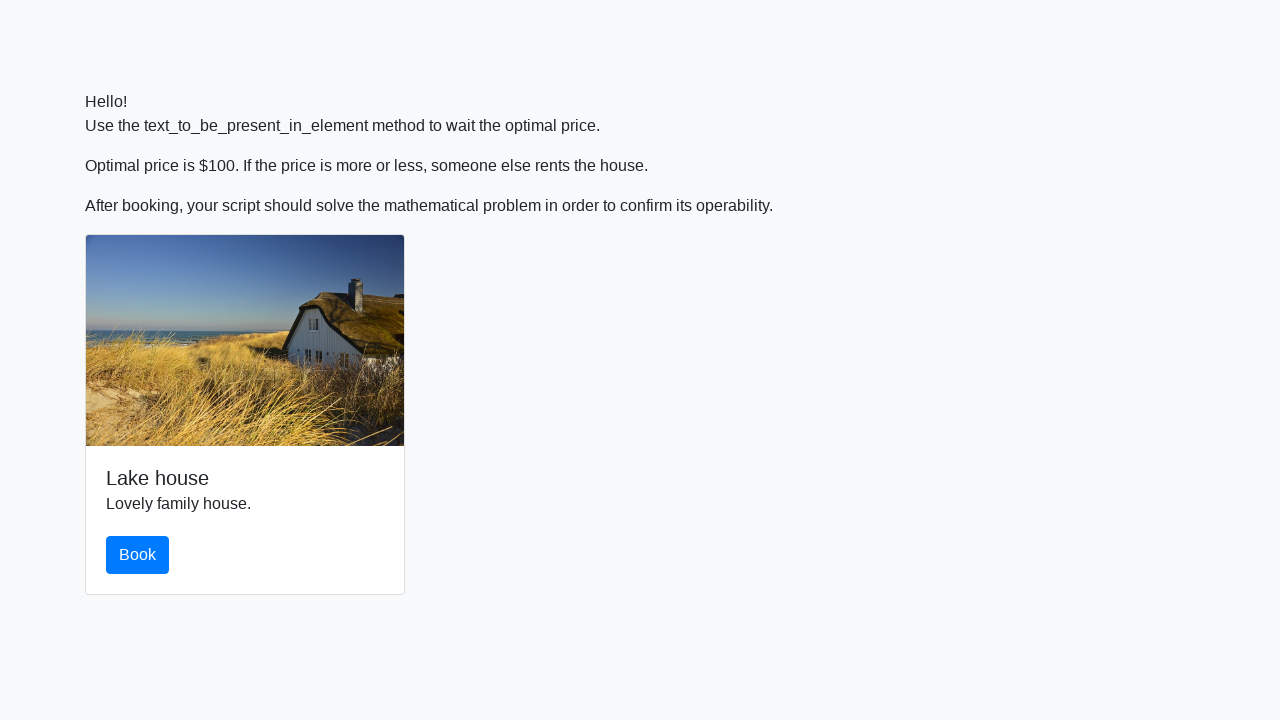

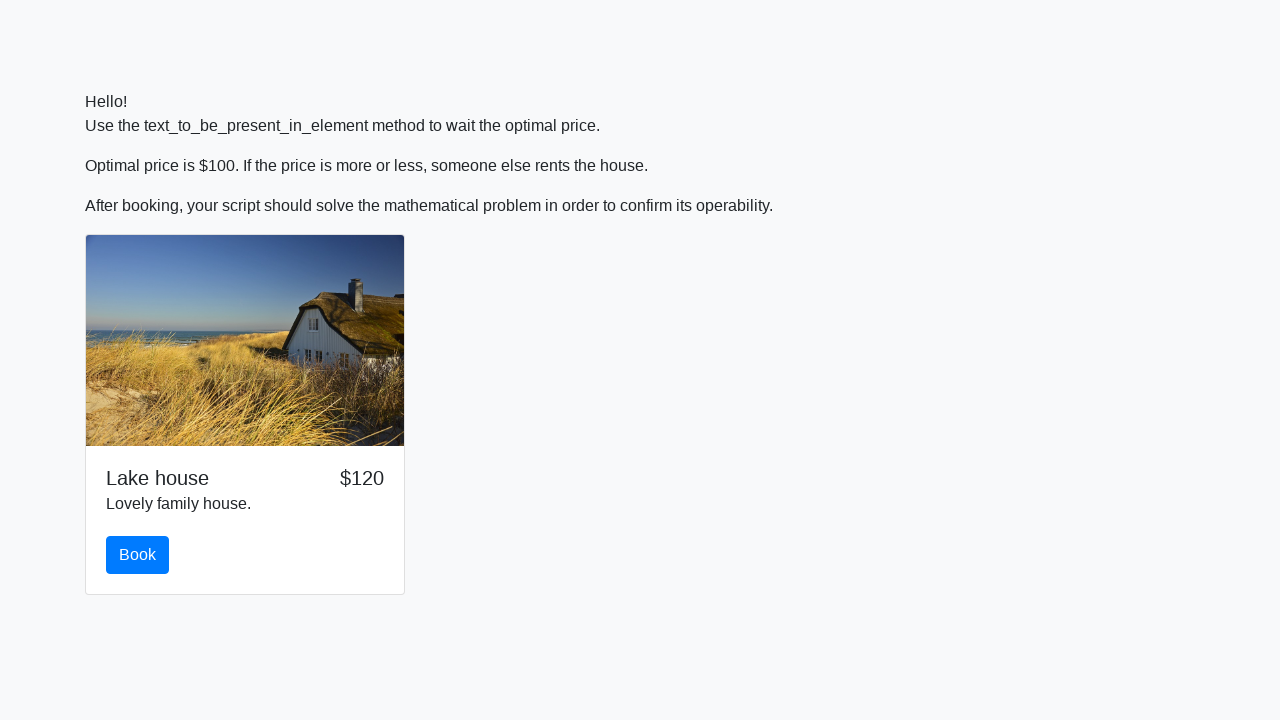